Tests clicking on the A/B Testing link on the Heroku test application homepage

Starting URL: https://the-internet.herokuapp.com/

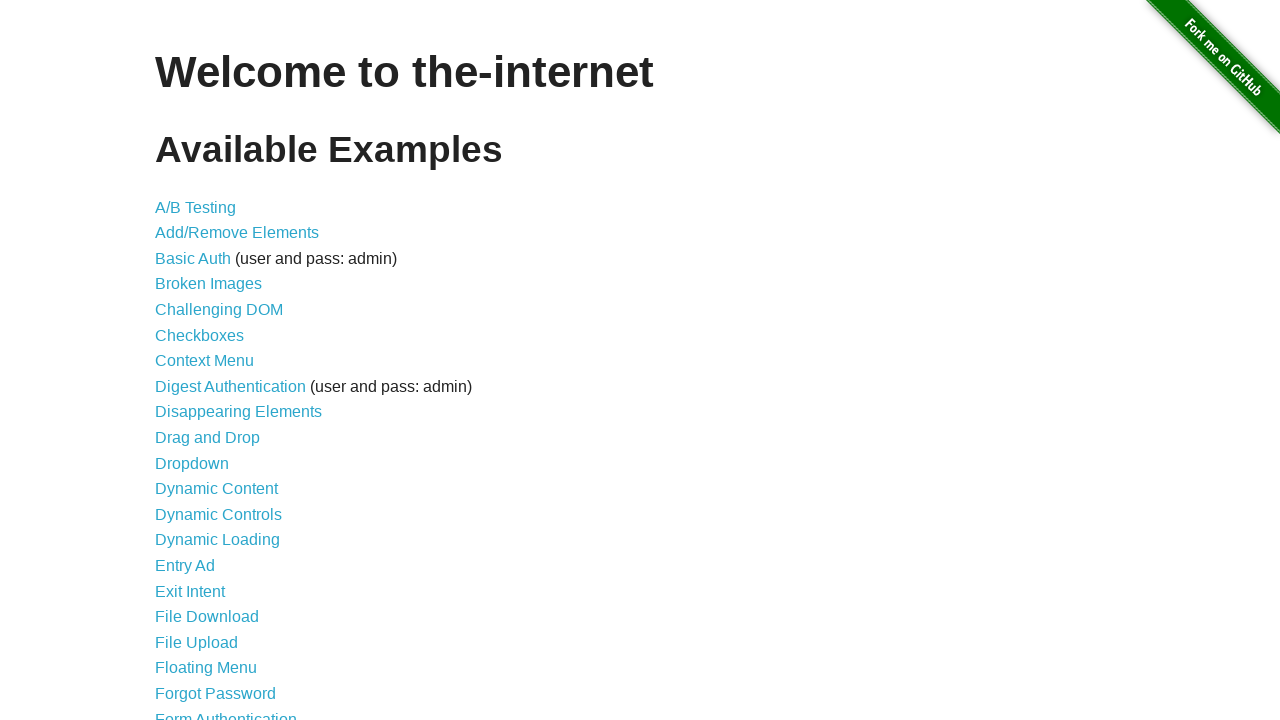

Navigated to Heroku test application homepage
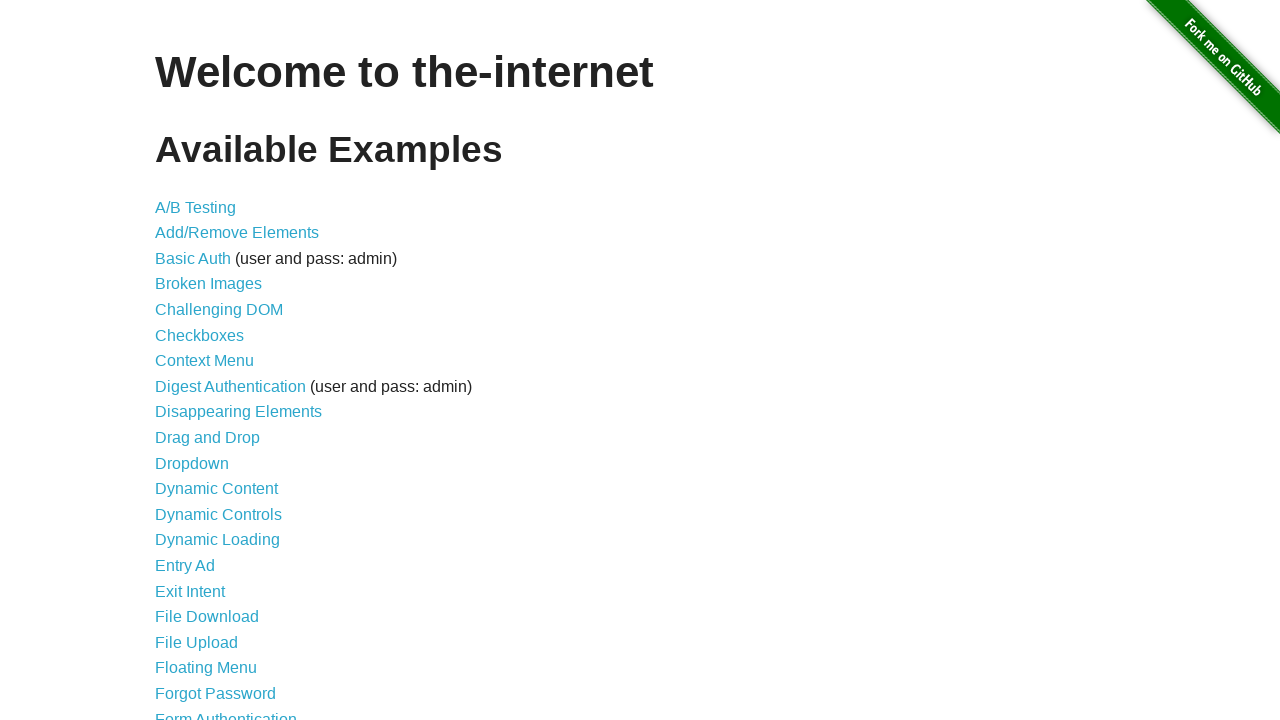

Clicked on the A/B Testing link at (196, 207) on text=A/B Testing
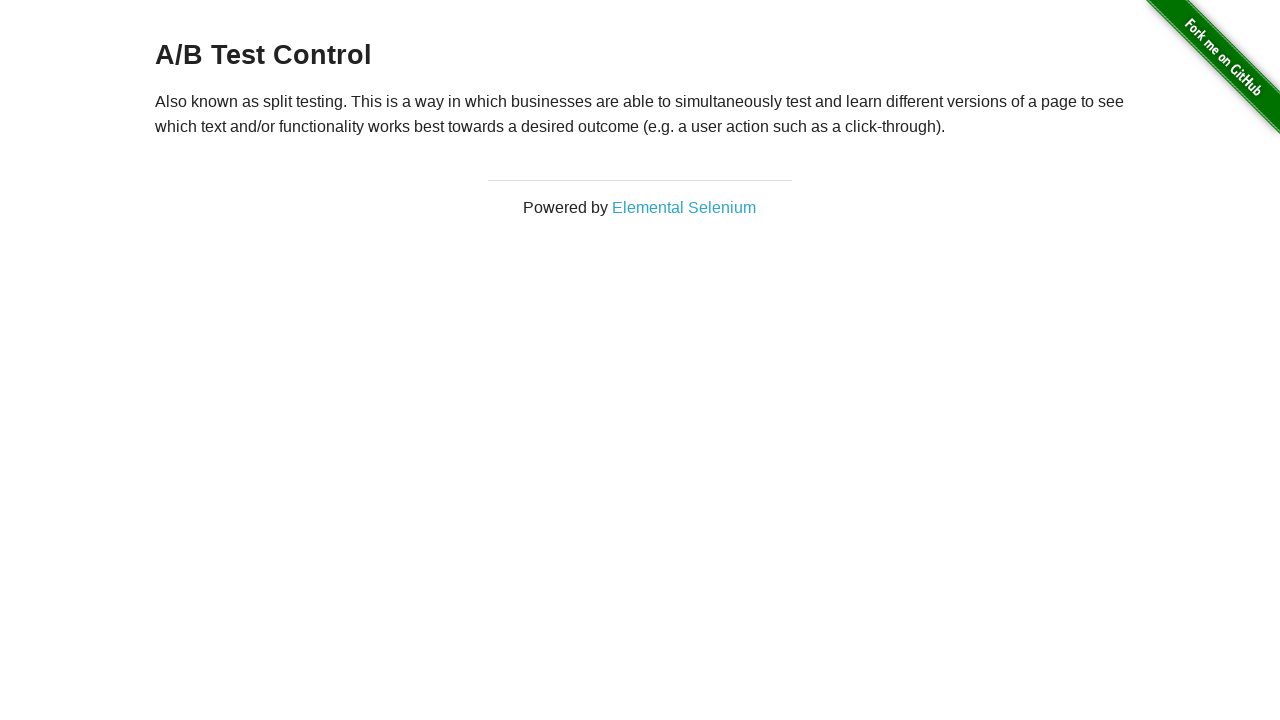

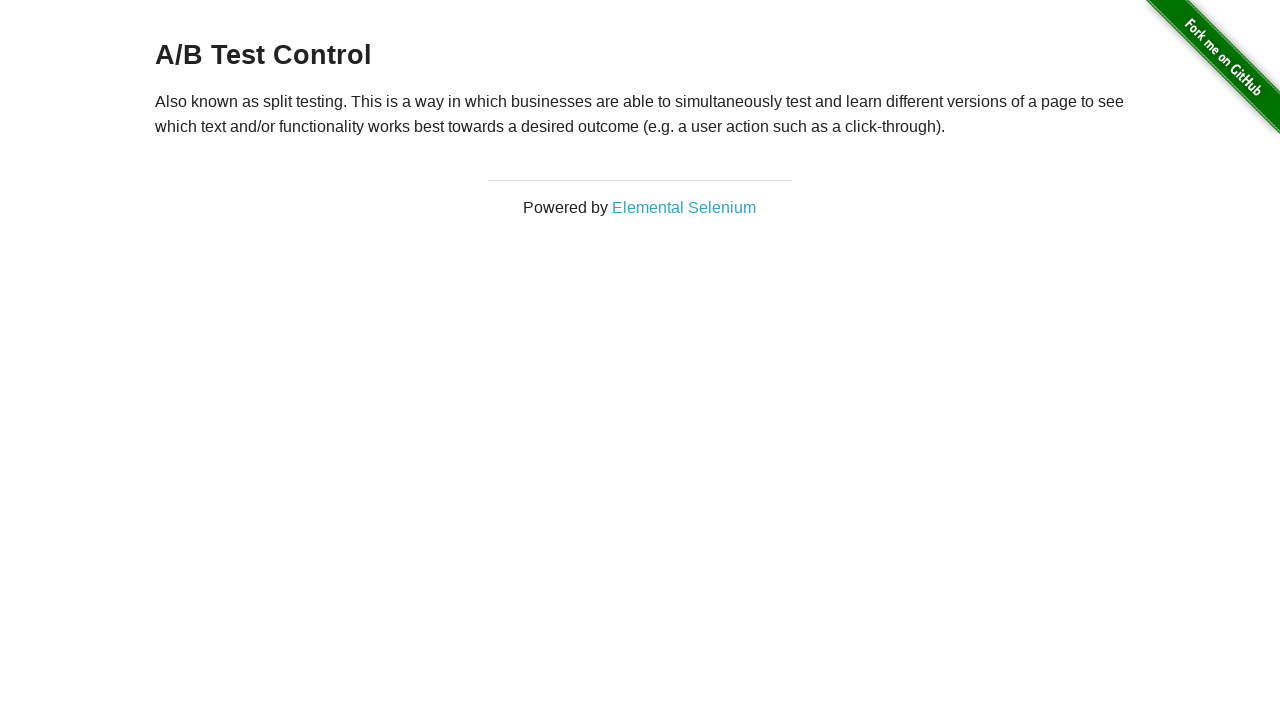